Tests entering a date value into a bootstrap datepicker input field using both regular input and JavaScript-based setting, then verifies the value is correctly set.

Starting URL: https://uxsolutions.github.io/bootstrap-datepicker/?markup=input&format=&weekStart=&startDate=&endDate=&startView=0&minViewMode=0&maxViewMode=4&todayBtn=false&clearBtn=false&language=en&orientation=auto&multidate=&multidateSeparator=&keyboardNavigation=on&forceParse=on#sandbox

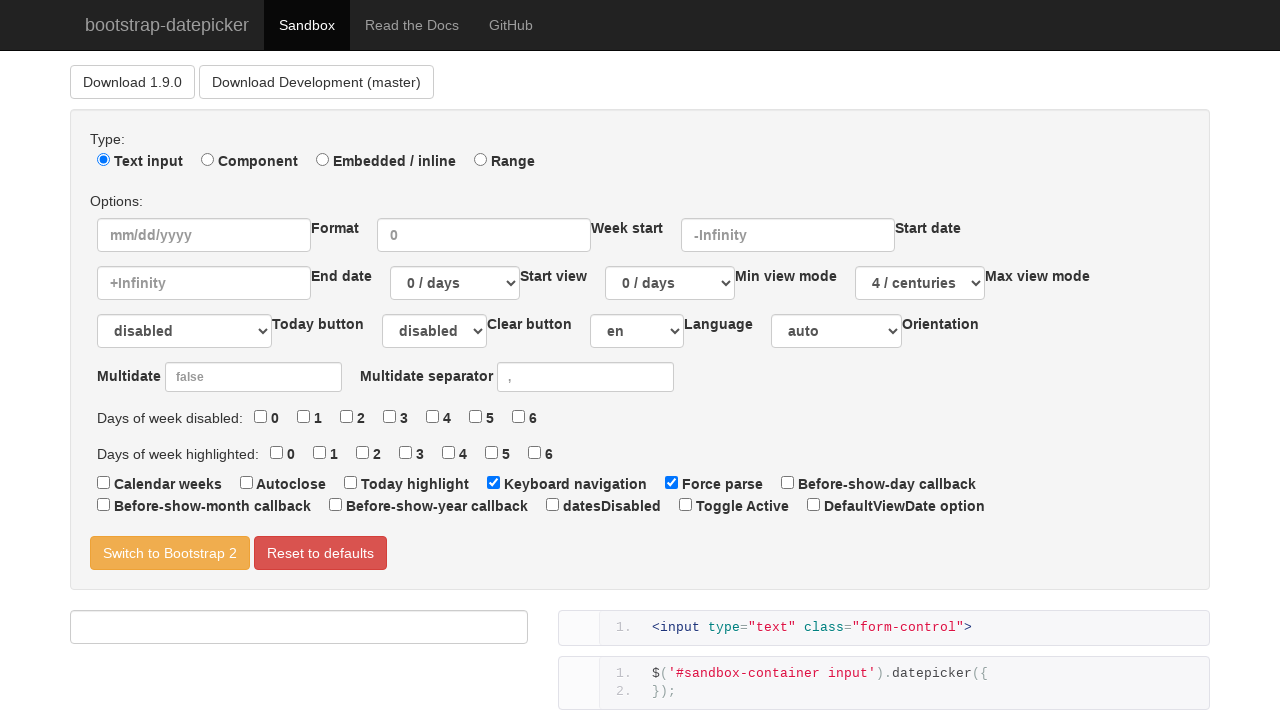

Filled datepicker input field with date '11/11/2000' on //div[@id="sandbox-container"]/input
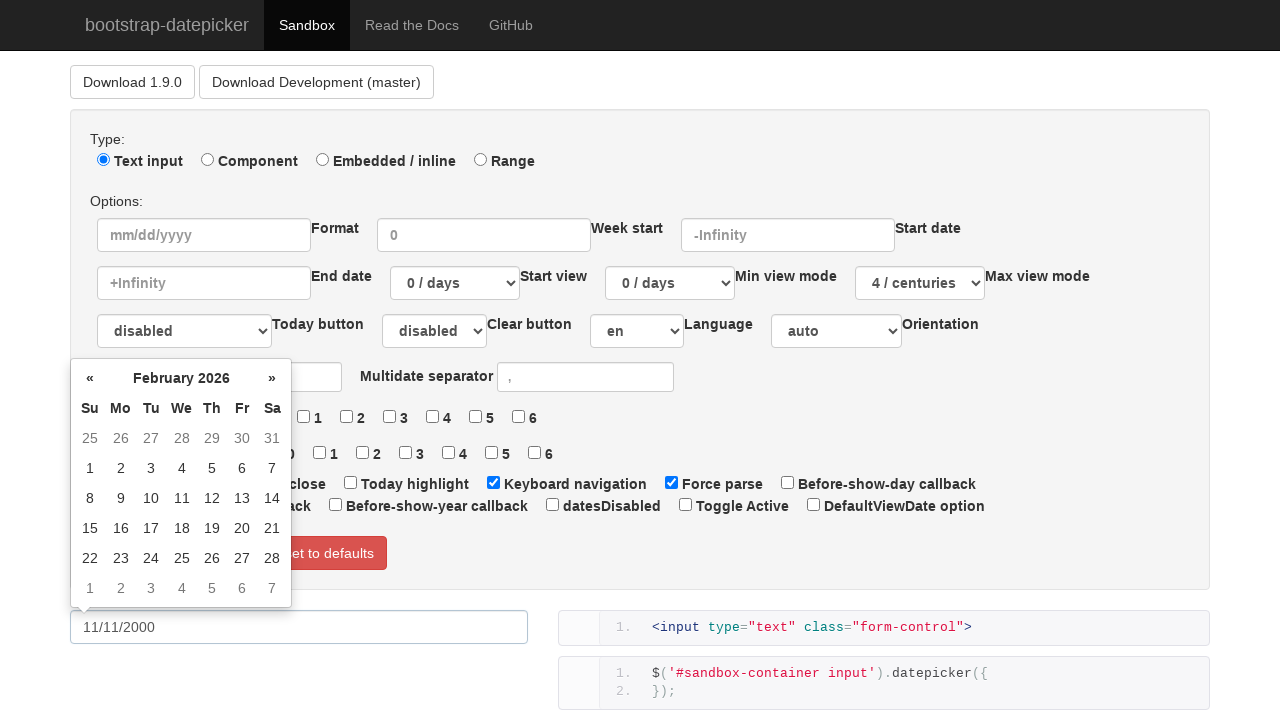

Clicked outside datepicker to close popup at (884, 628) on #sandbox-html
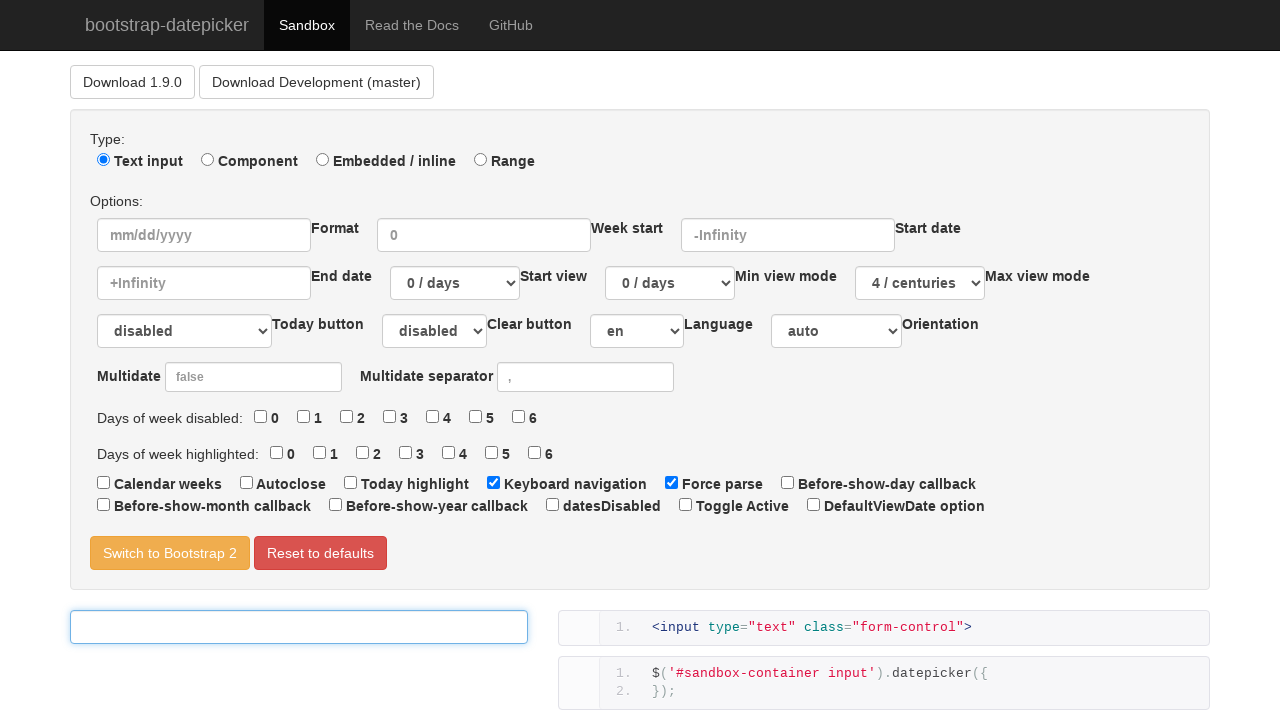

Set datepicker input value to '11/11/2000' using JavaScript
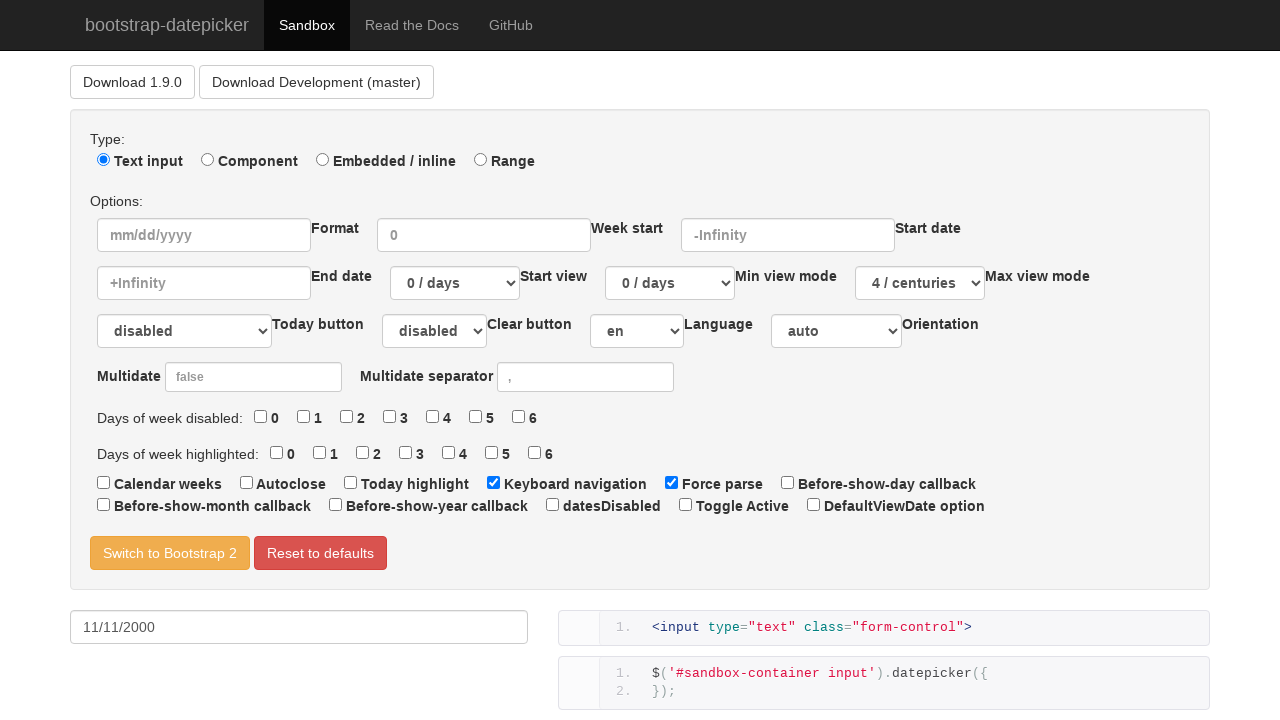

Clicked outside datepicker again to ensure changes are applied at (884, 628) on #sandbox-html
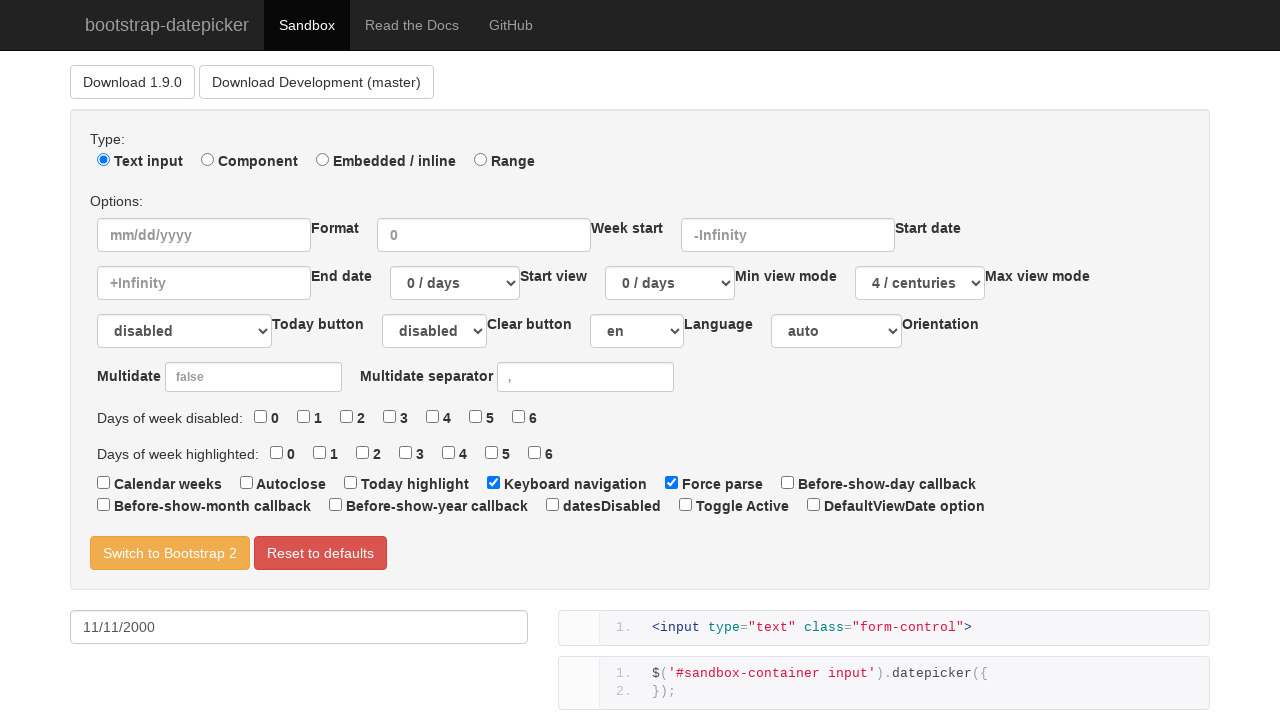

Retrieved datepicker input value for verification
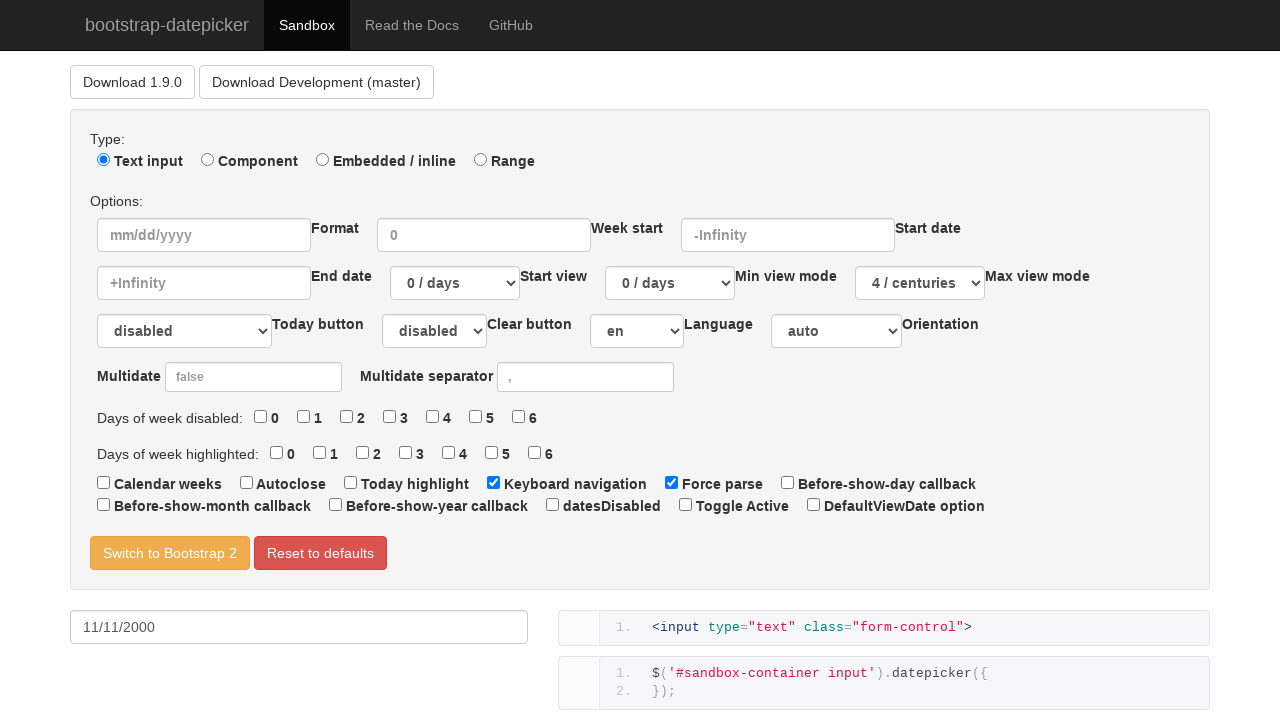

Verified that datepicker input value equals '11/11/2000'
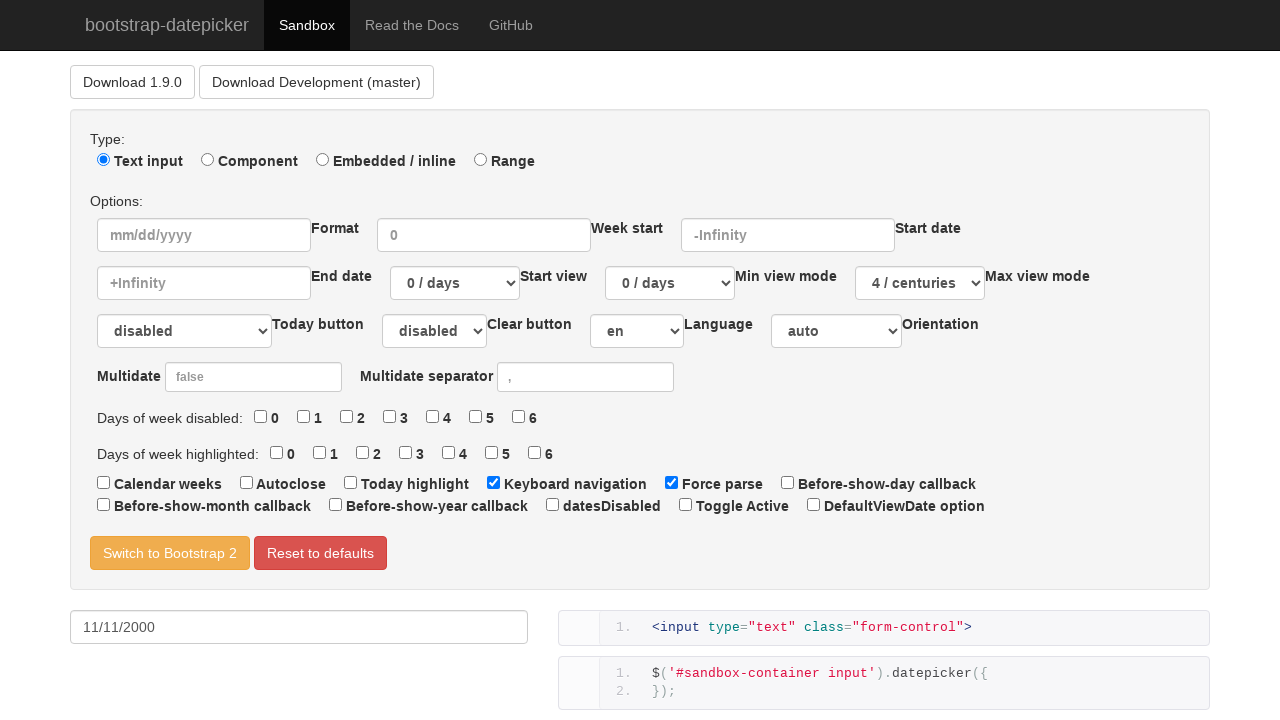

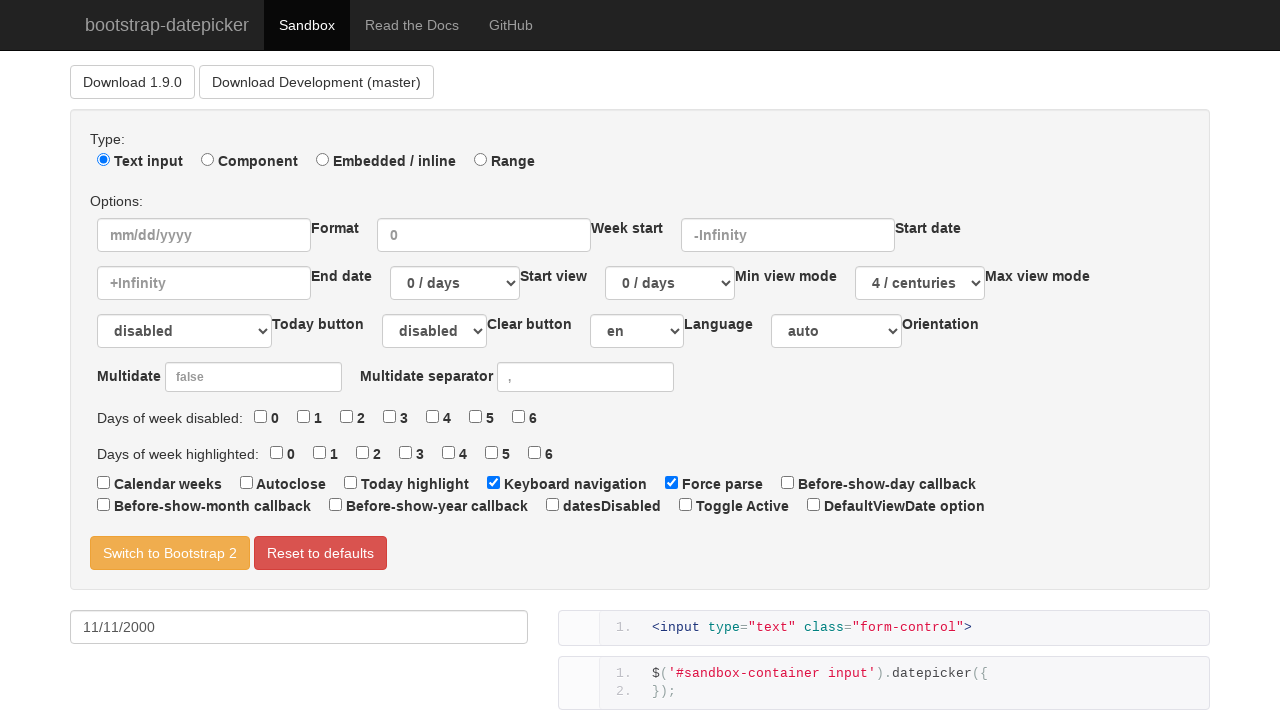